Tests navigation to Table Data Search page, enters filter values, navigates back, and re-initializes elements to avoid stale element issues

Starting URL: https://www.lambdatest.com/selenium-playground/

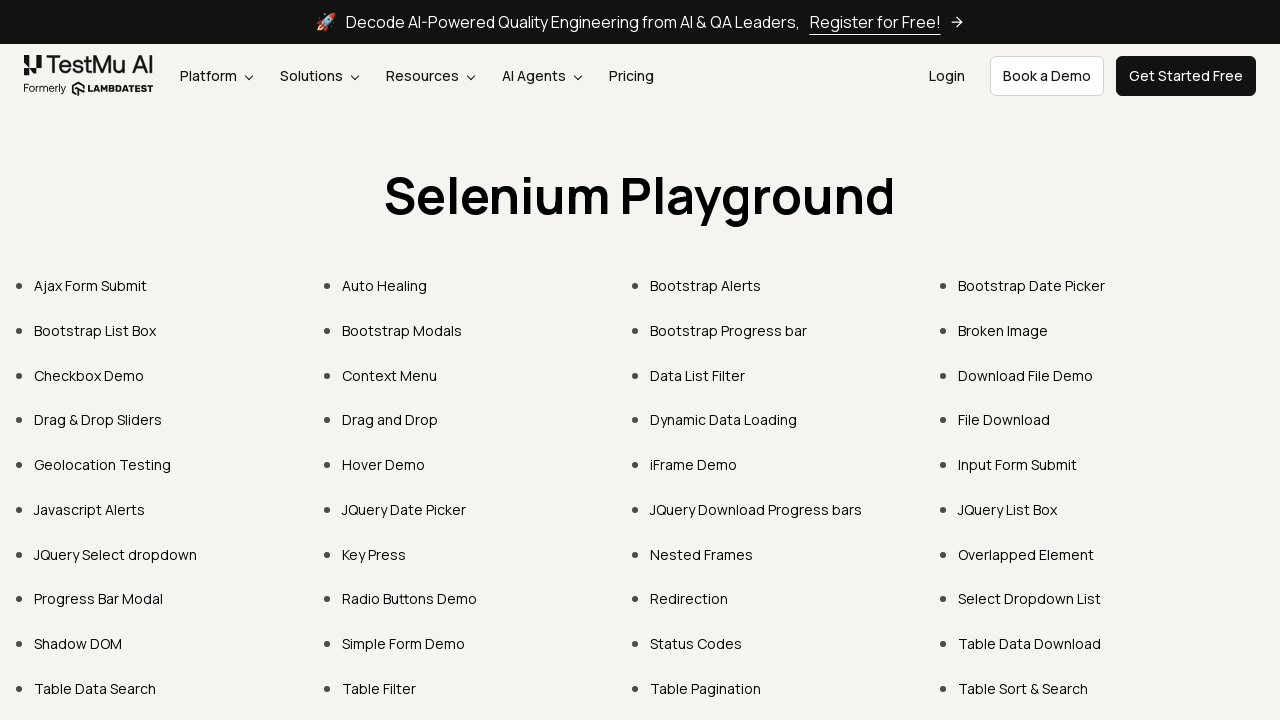

Clicked on Table Data Search link at (95, 688) on text=Table Data Search
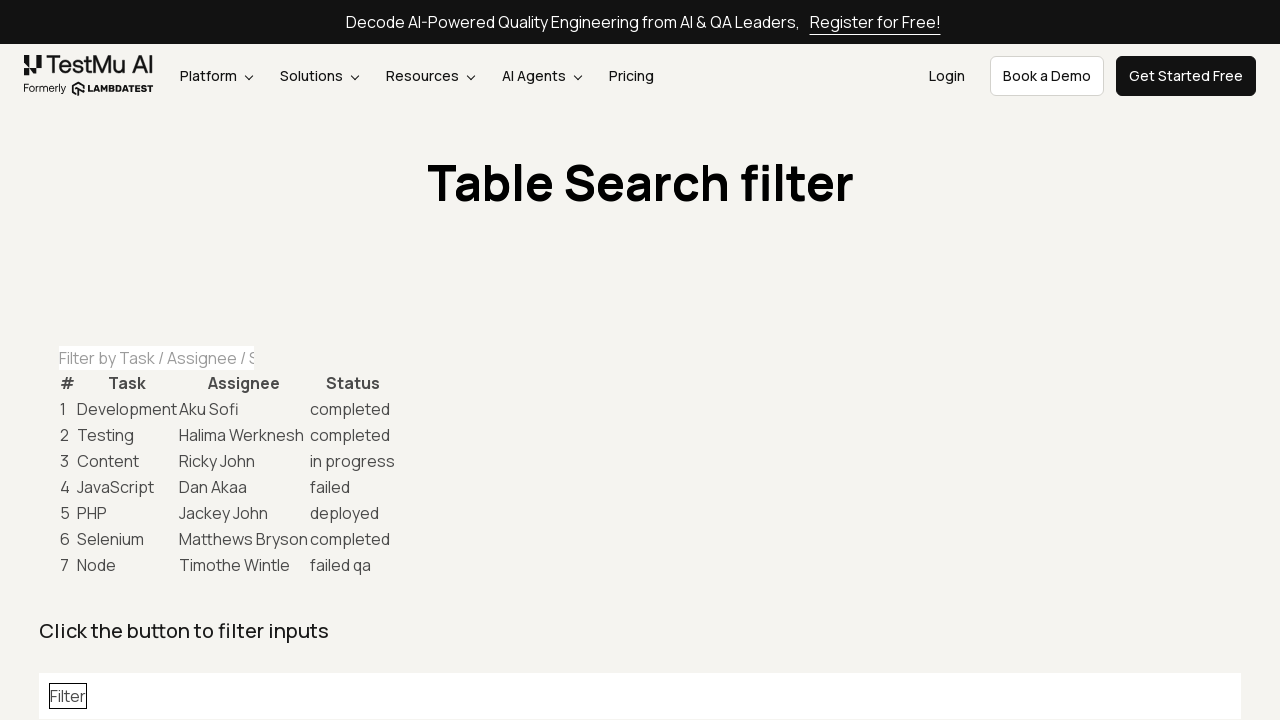

Filled task filter field with 'in progress' on #task-table-filter
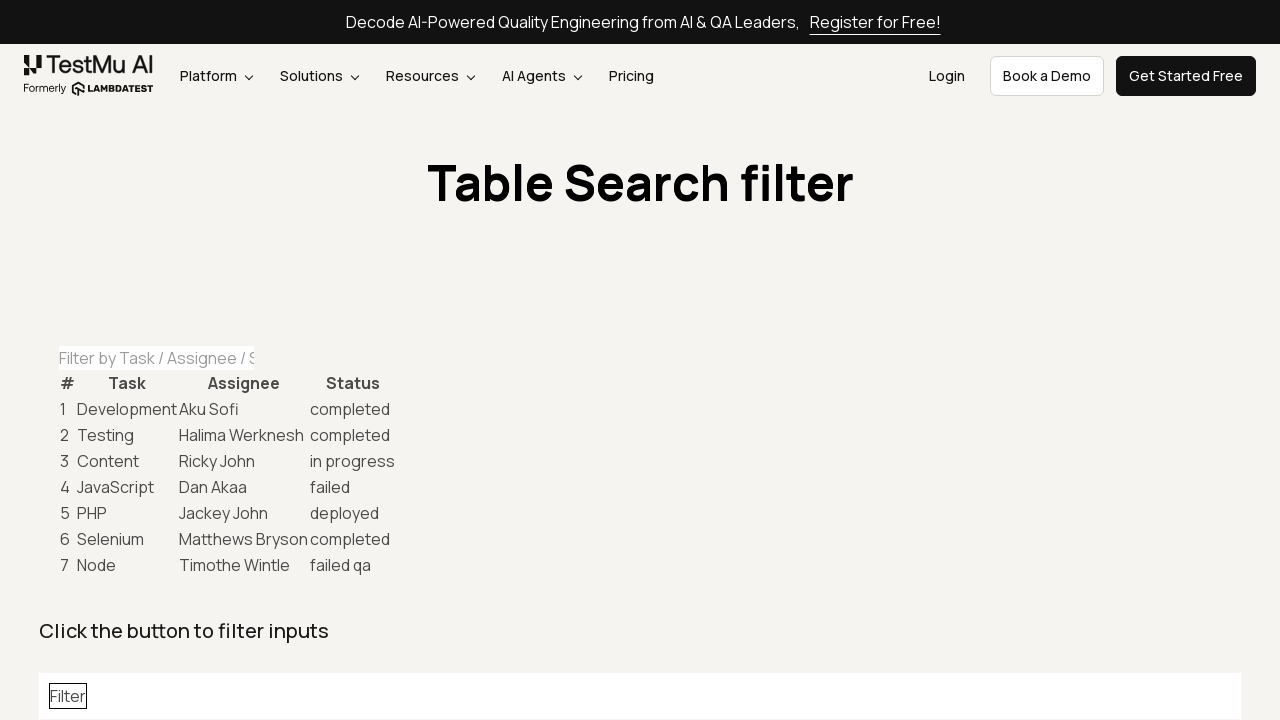

Navigated back to previous page
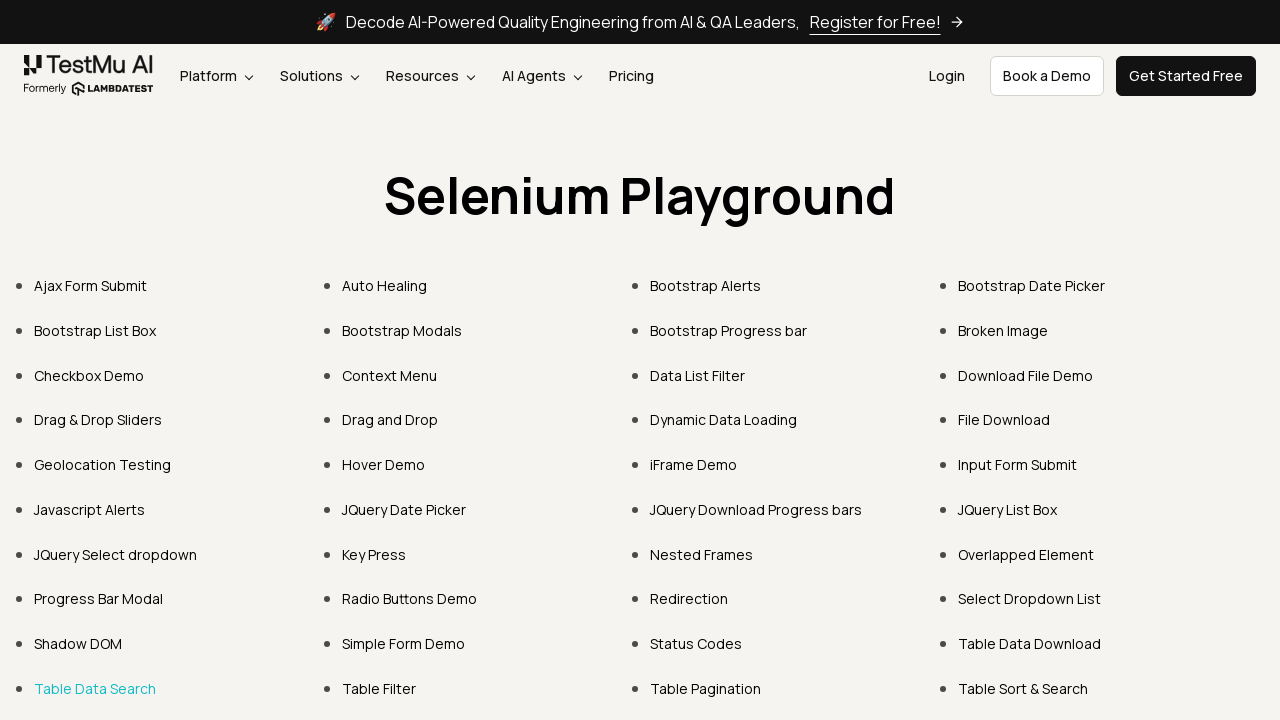

Clicked on Table Data Search link again to re-initialize web elements at (95, 688) on text=Table Data Search
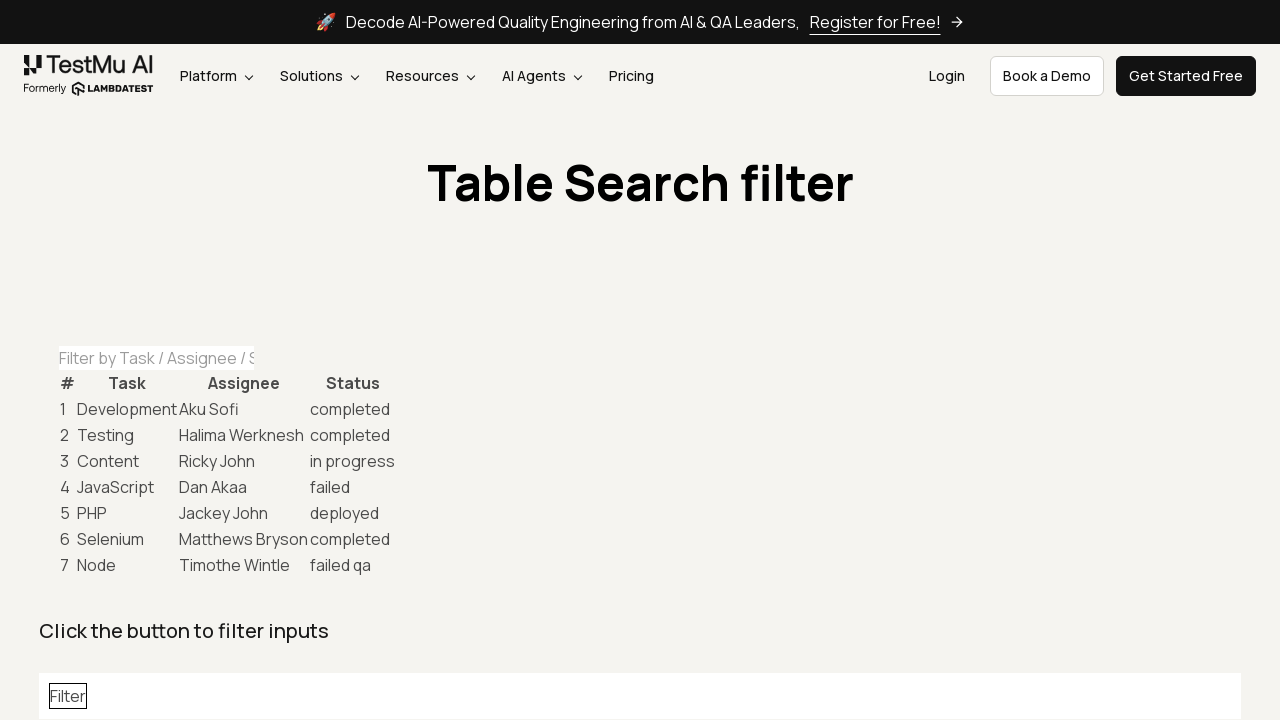

Filled task filter field with 'completed' on #task-table-filter
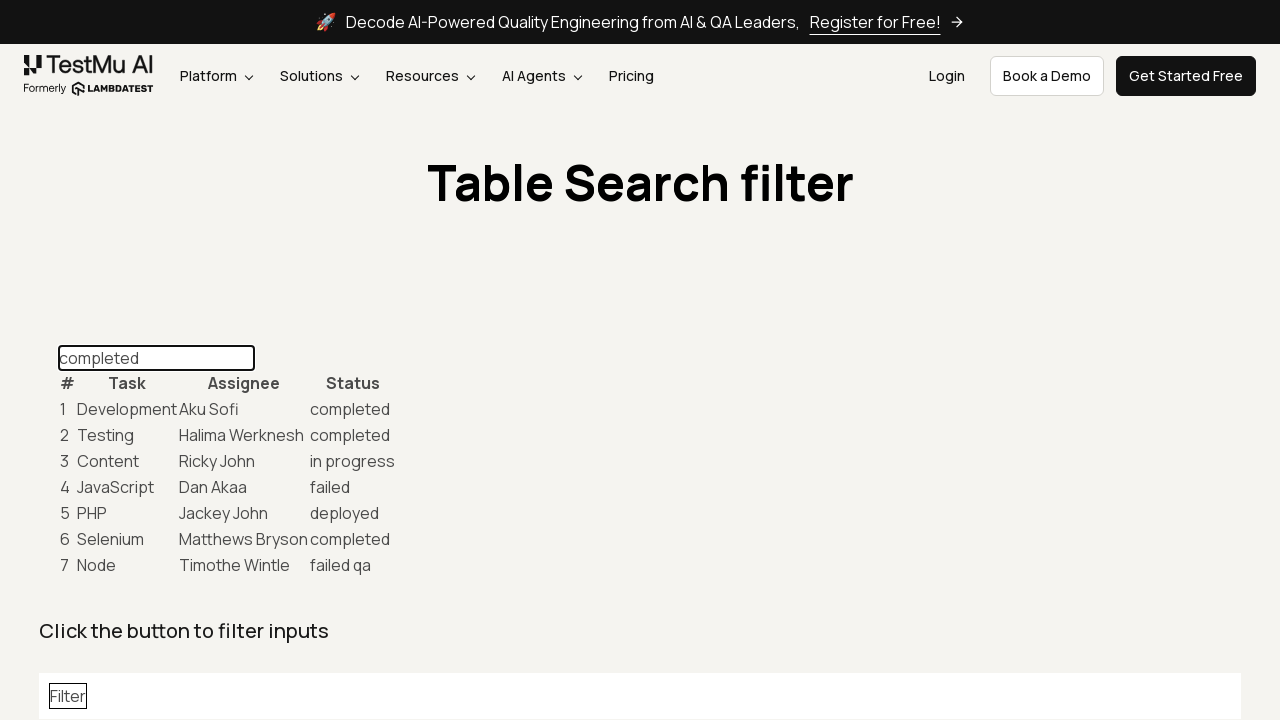

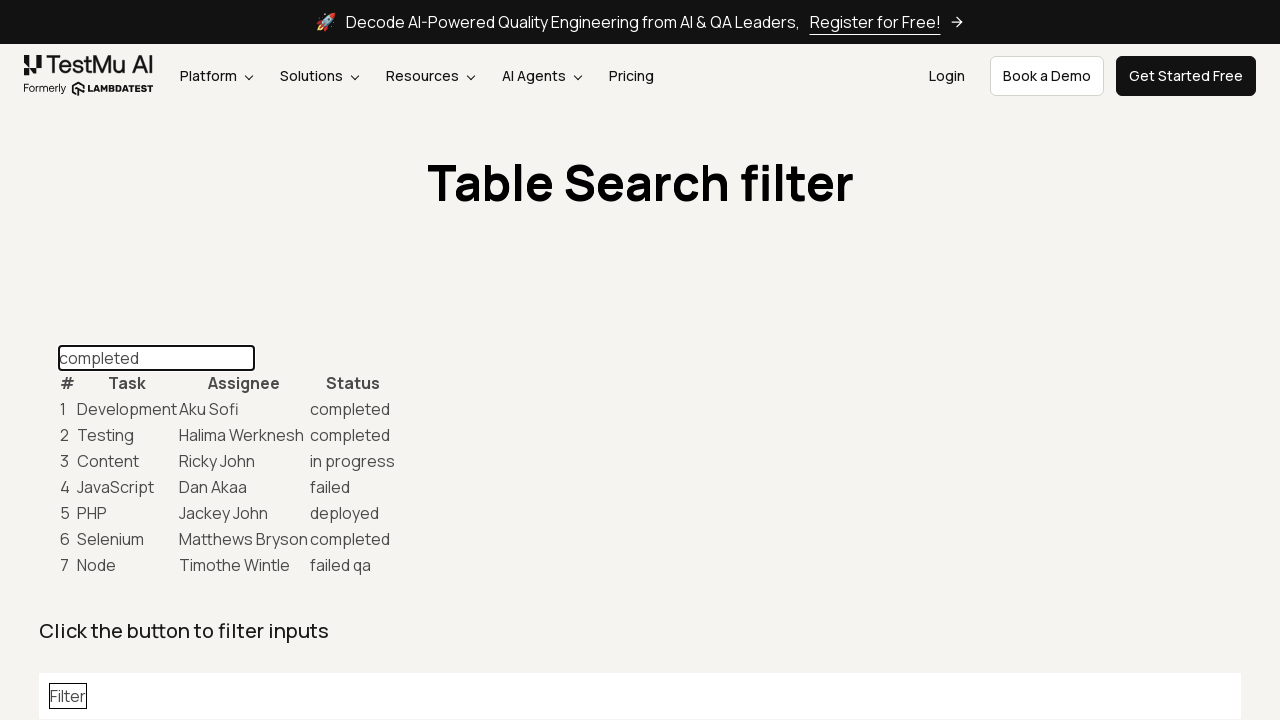